Navigates to a Twitch streamer's page and checks if the streamer is currently live by looking for the live indicator element

Starting URL: https://www.twitch.tv/hermanator80

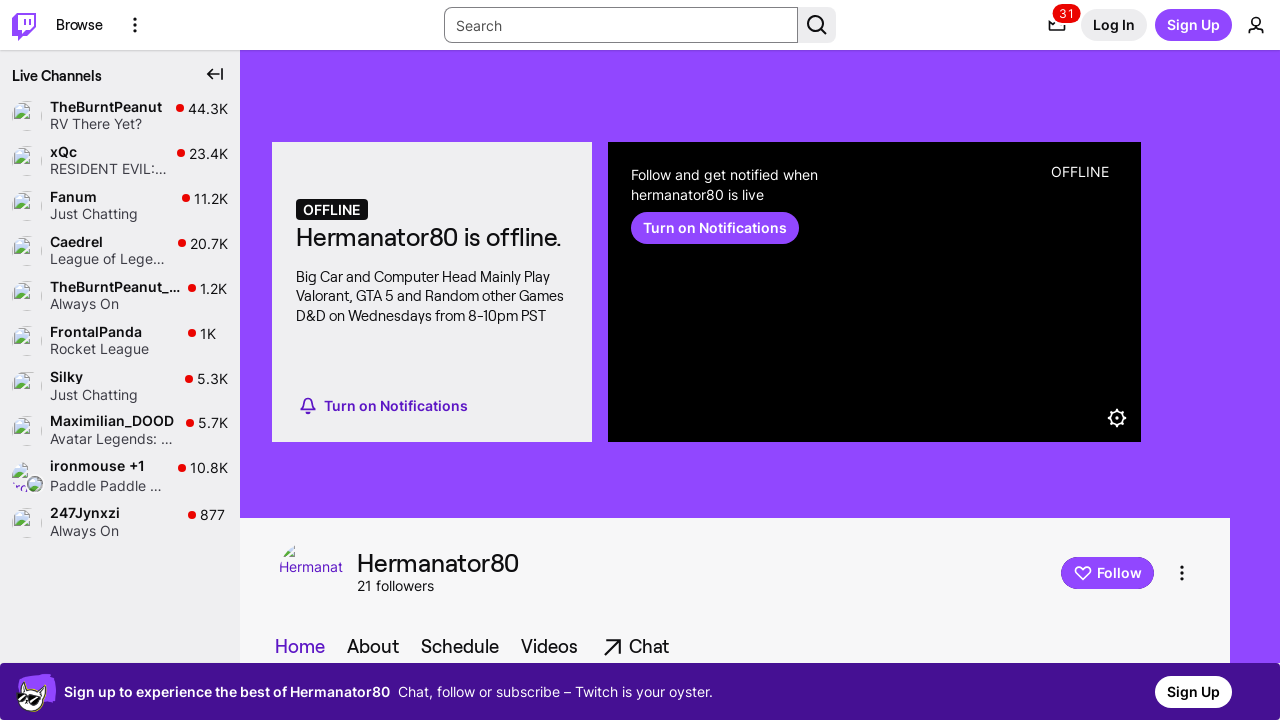

Navigated to Twitch streamer page (hermanator80)
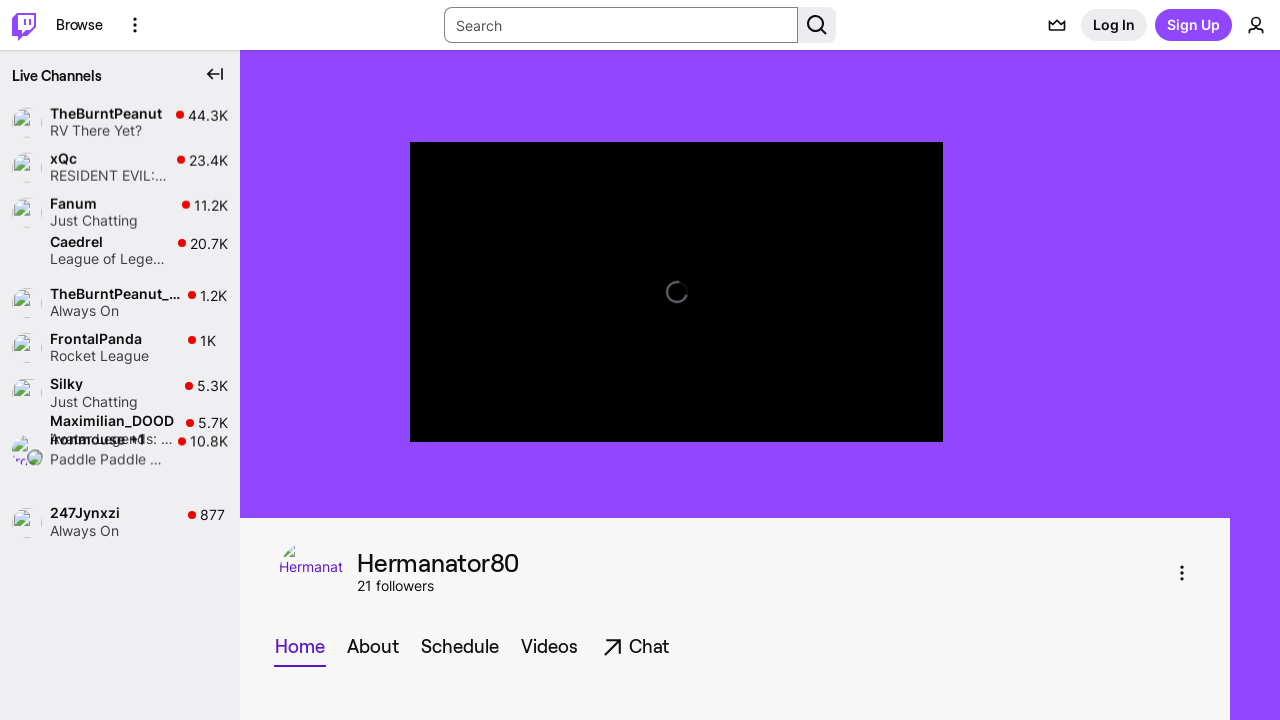

Live indicator element not found - streamer is offline
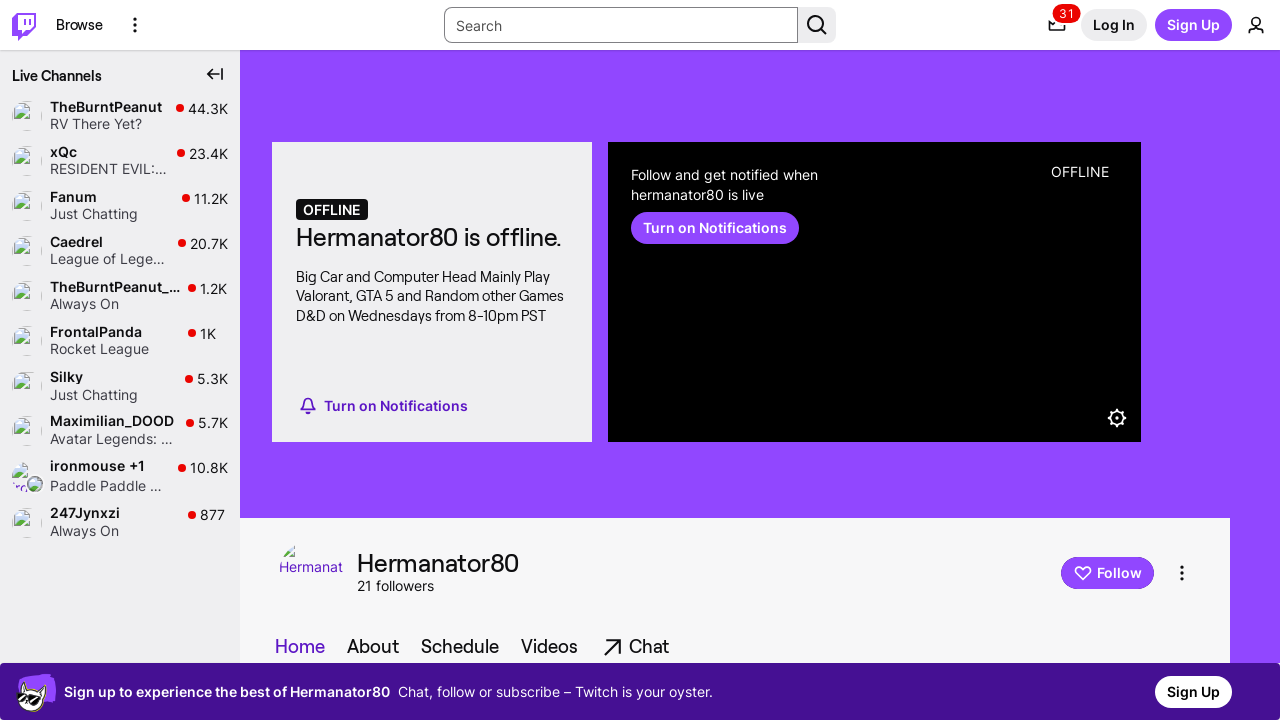

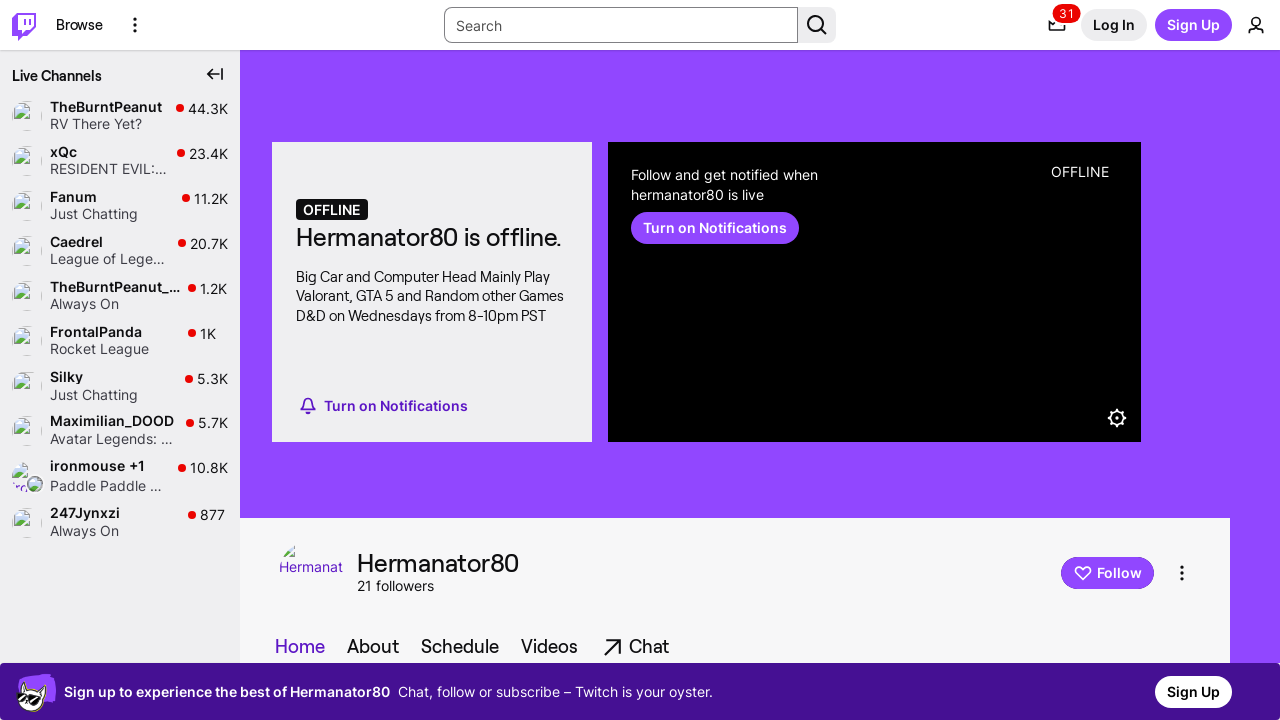